Tests multiple explicit wait conditions including visibility, invisibility, and text presence

Starting URL: https://automationfc.github.io/dynamic-loading/

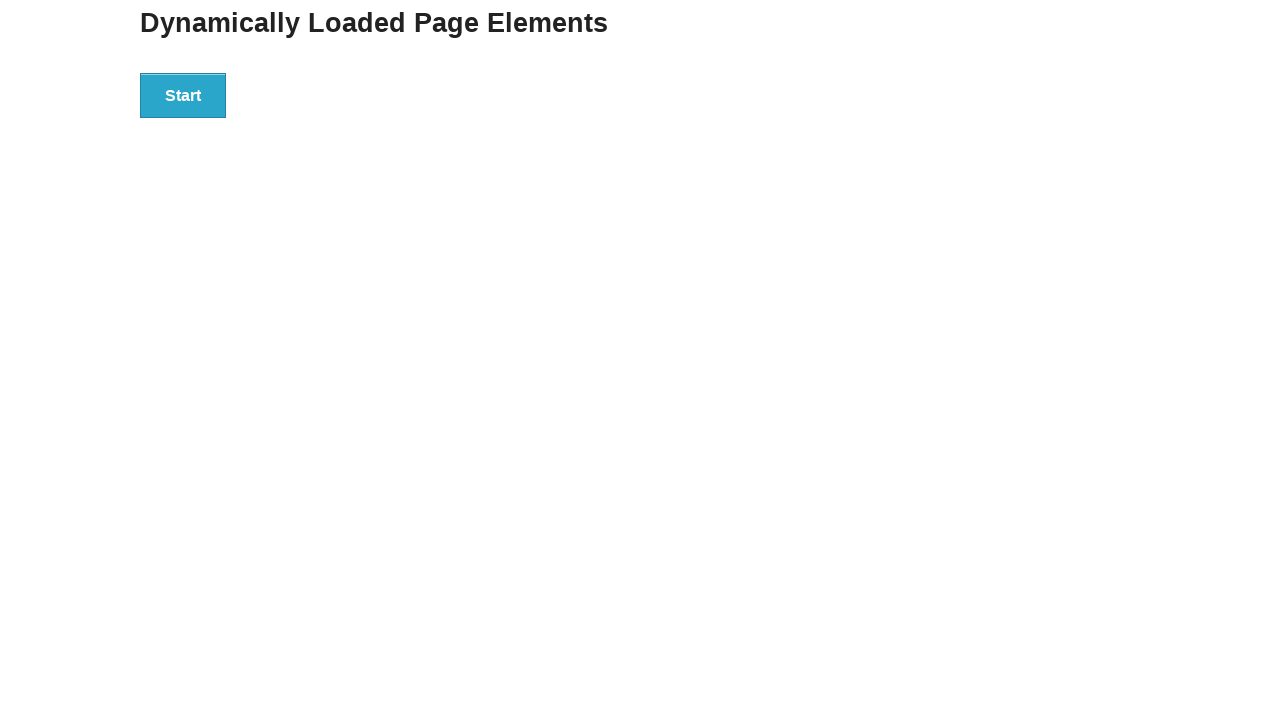

Clicked the start button to initiate dynamic loading at (183, 95) on div#start>button
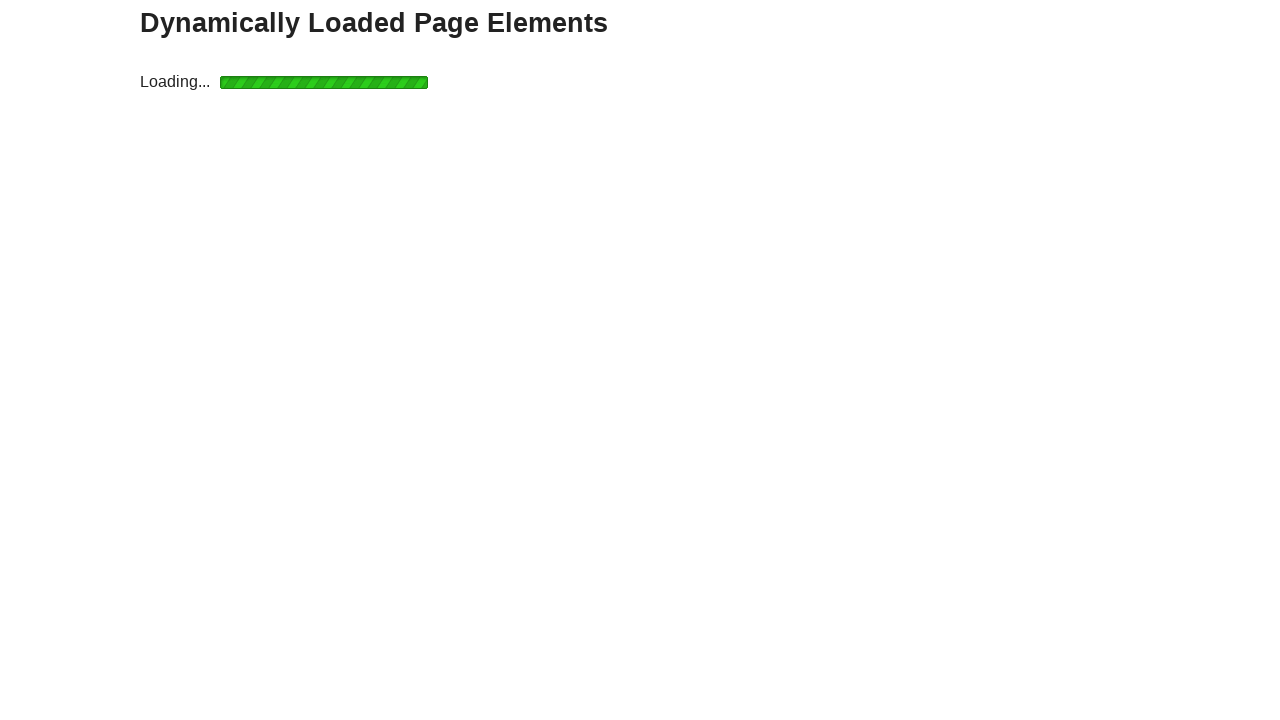

Waited for 'Hello World' text to become visible
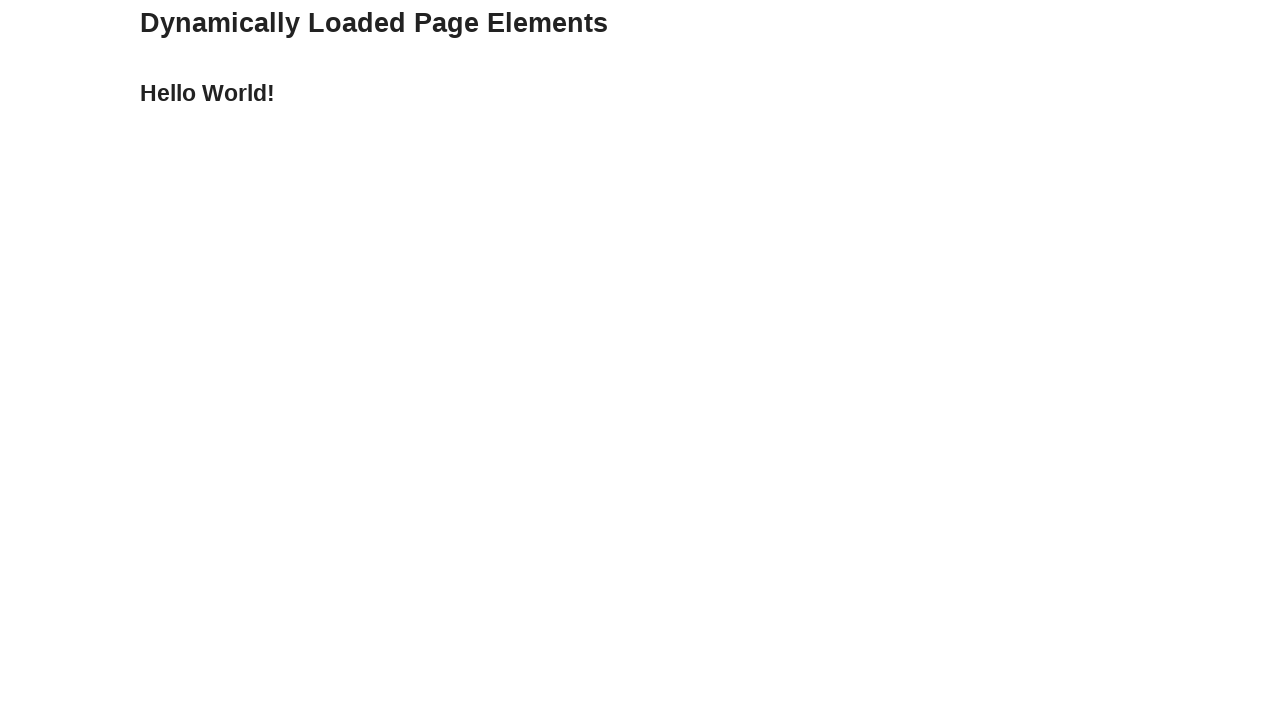

Retrieved 'Hello World' text content
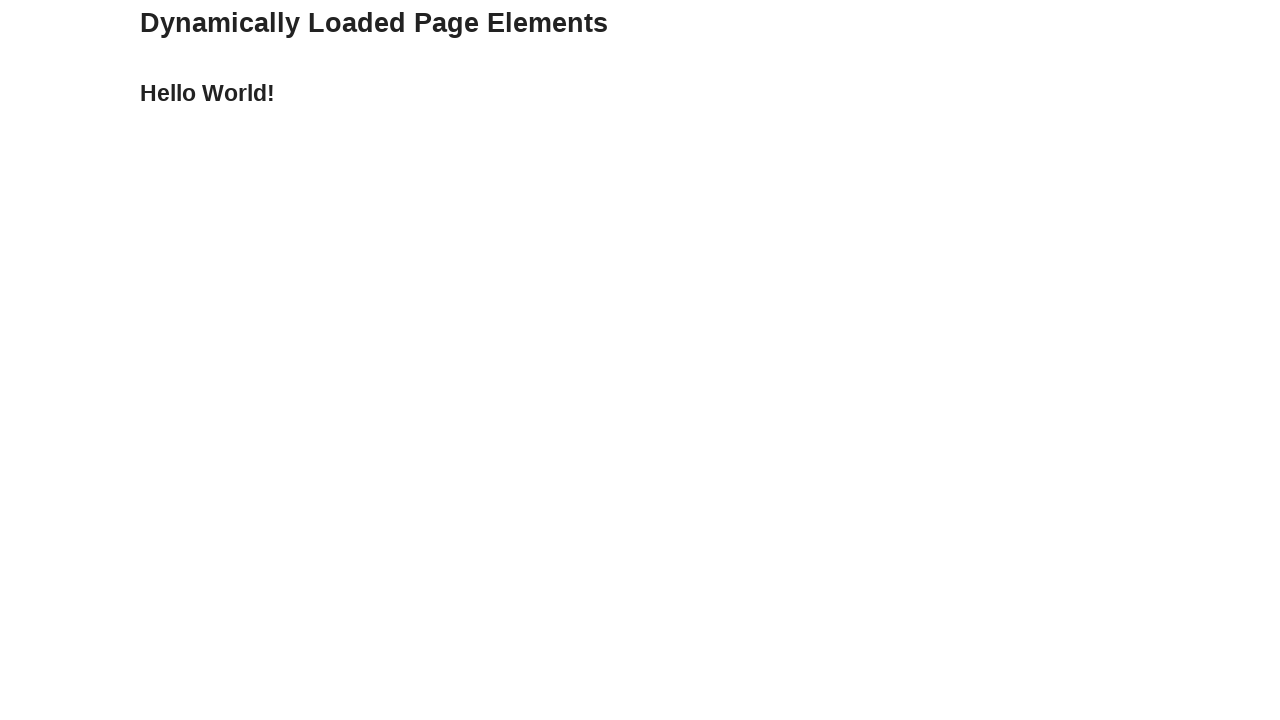

Asserted that text content equals 'Hello World!'
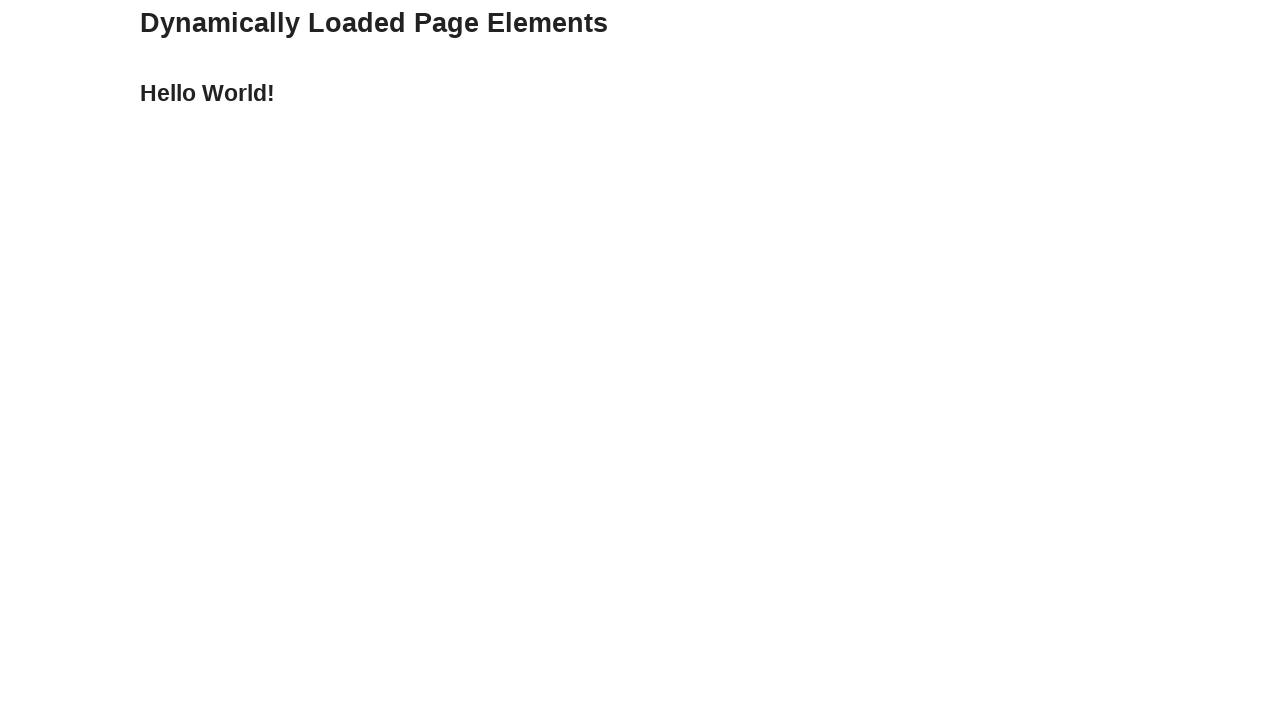

Waited for loading icon to disappear (invisibility condition)
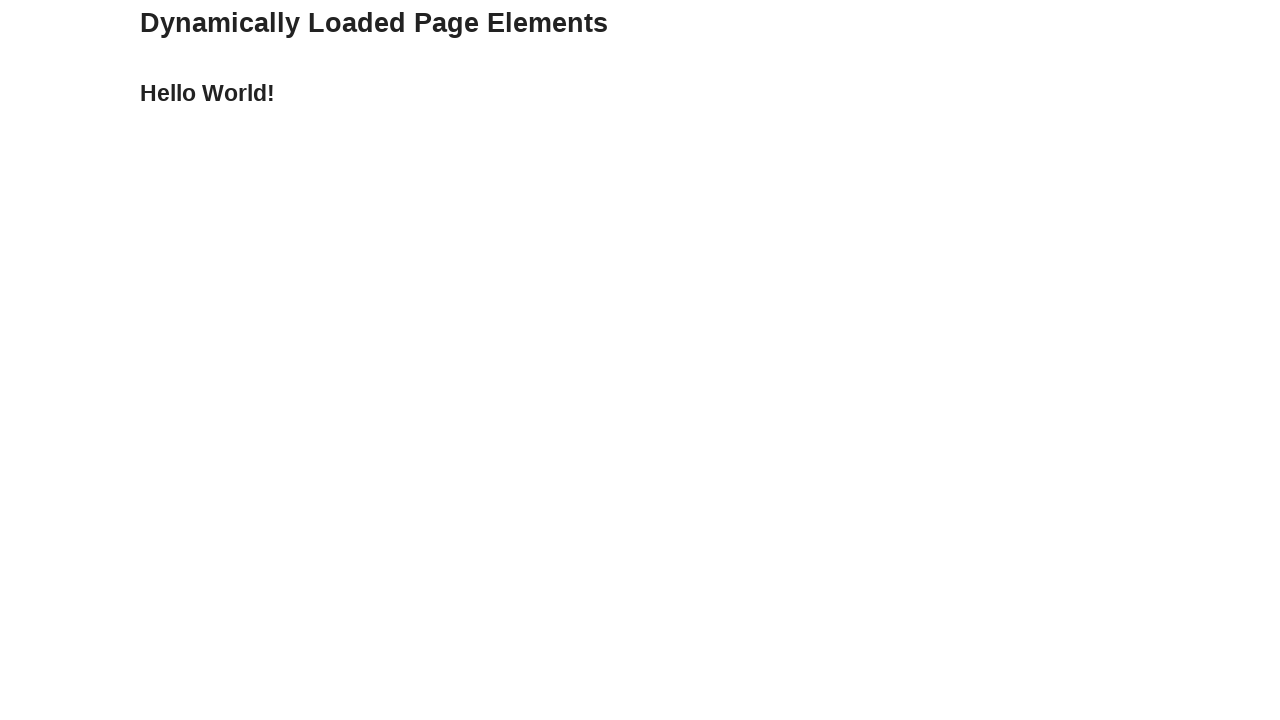

Verified text content using wait_for_function with custom JavaScript condition
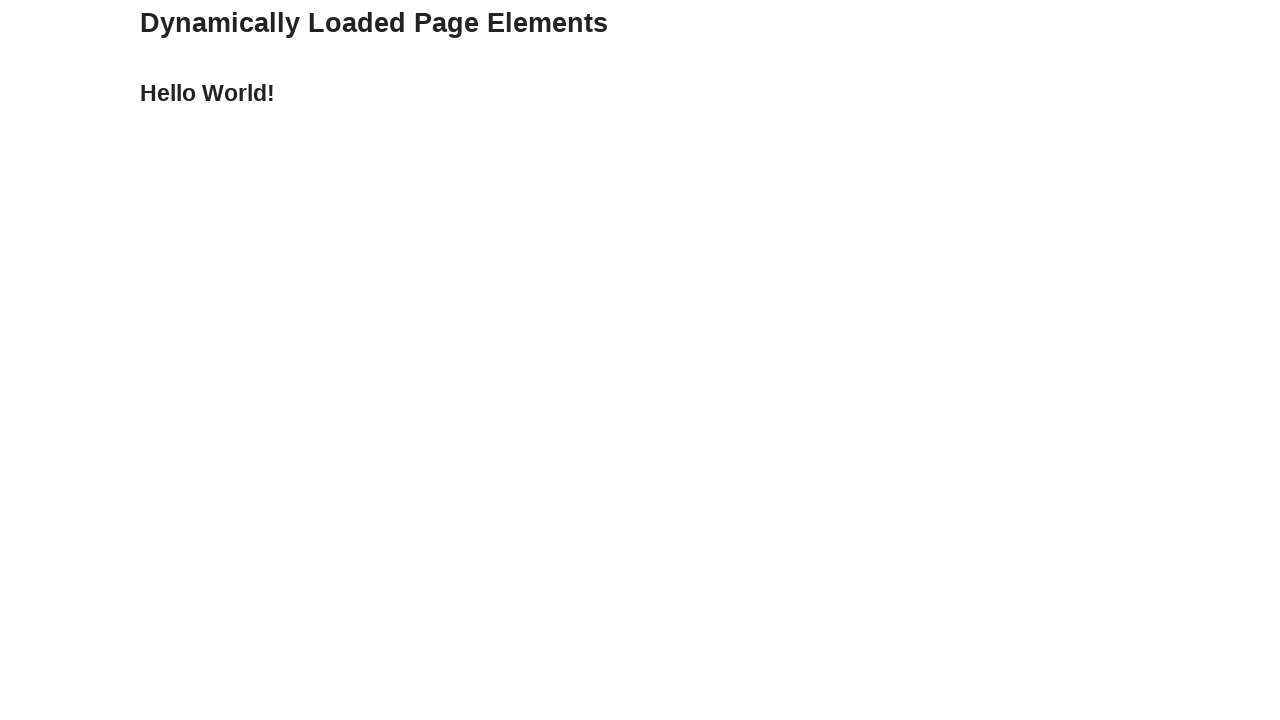

Final assertion confirmed text content equals 'Hello World!'
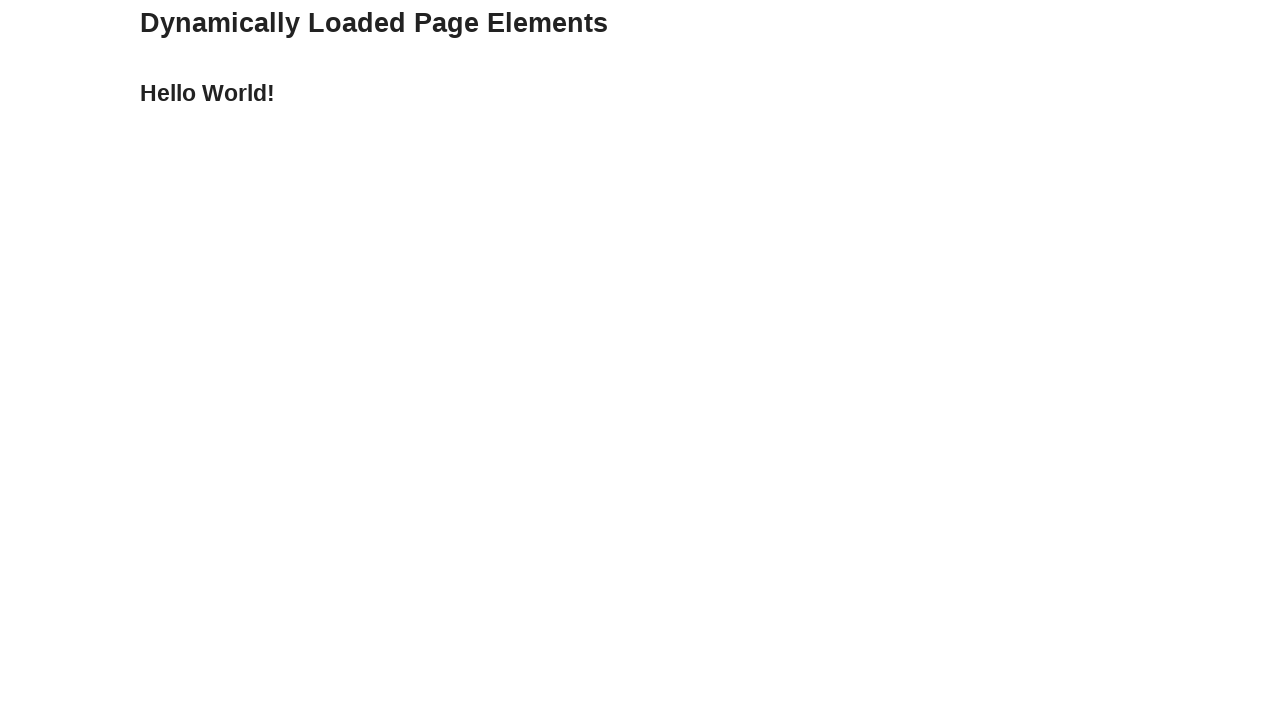

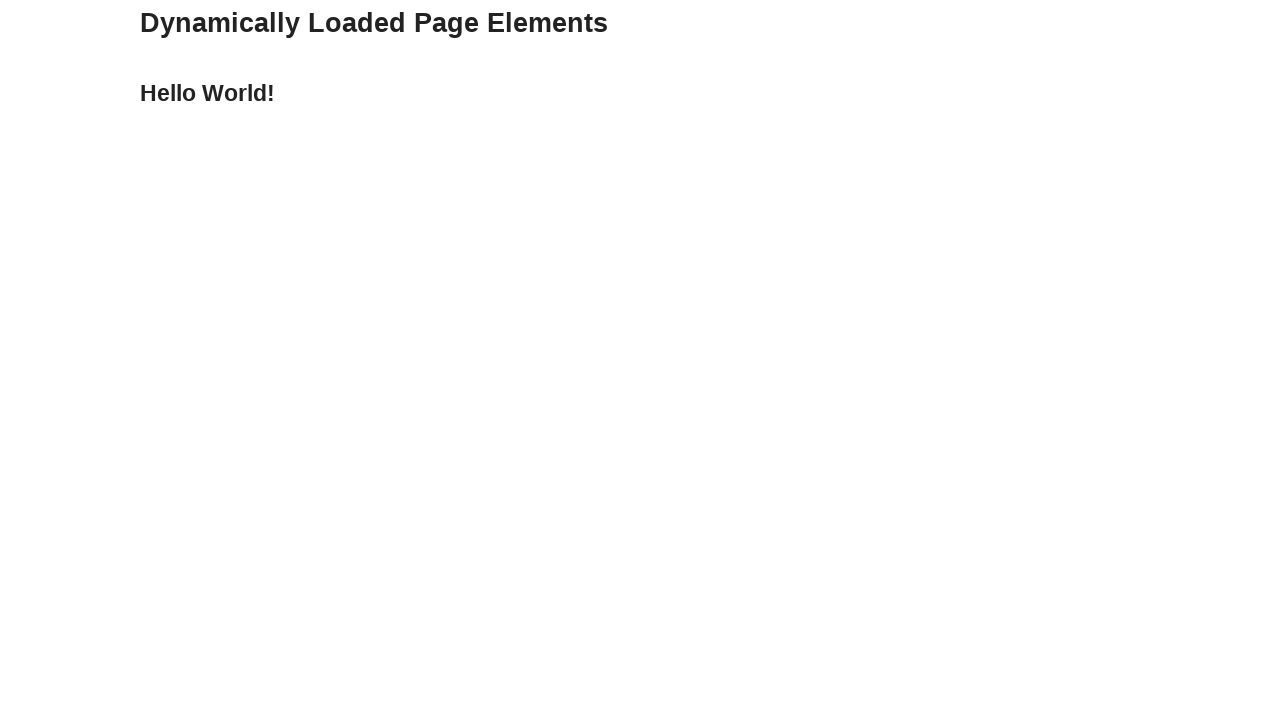